Navigates to the Niles-Maine District Library events page and verifies that event listings are displayed for the current month.

Starting URL: https://nmdl.libnet.info/events?r=thismonth

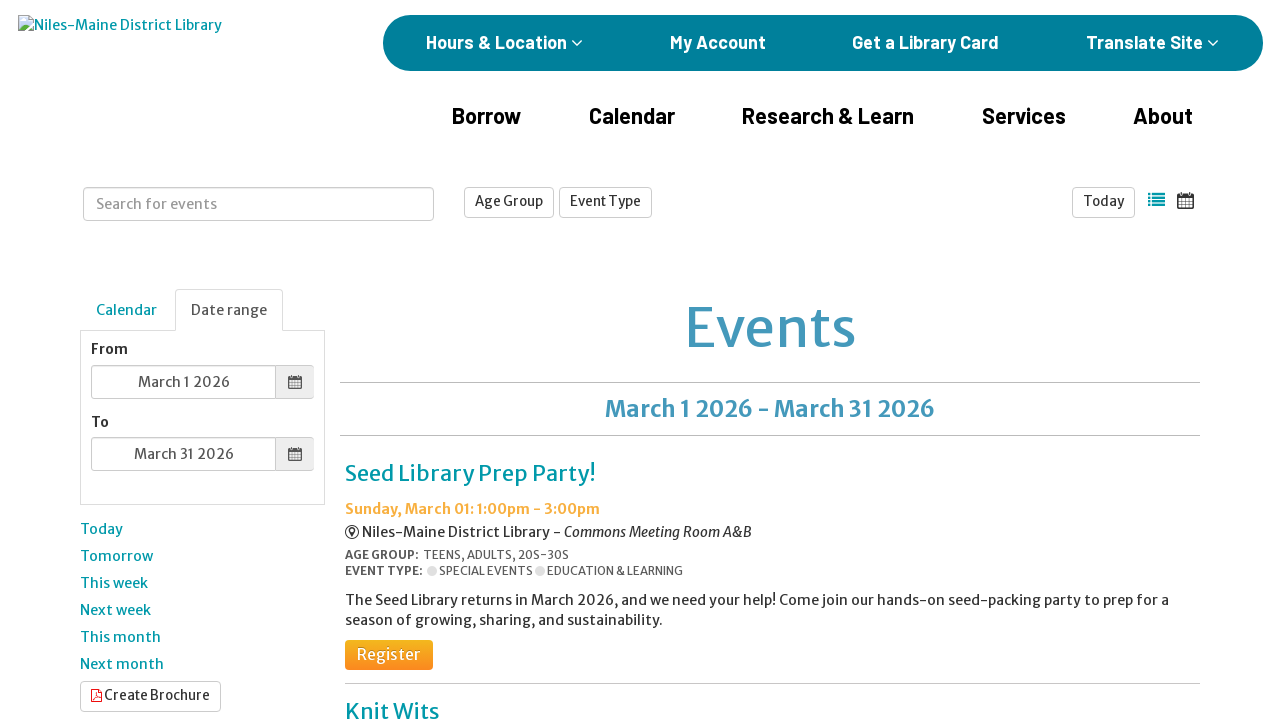

Navigated to Niles-Maine District Library events page filtered for current month
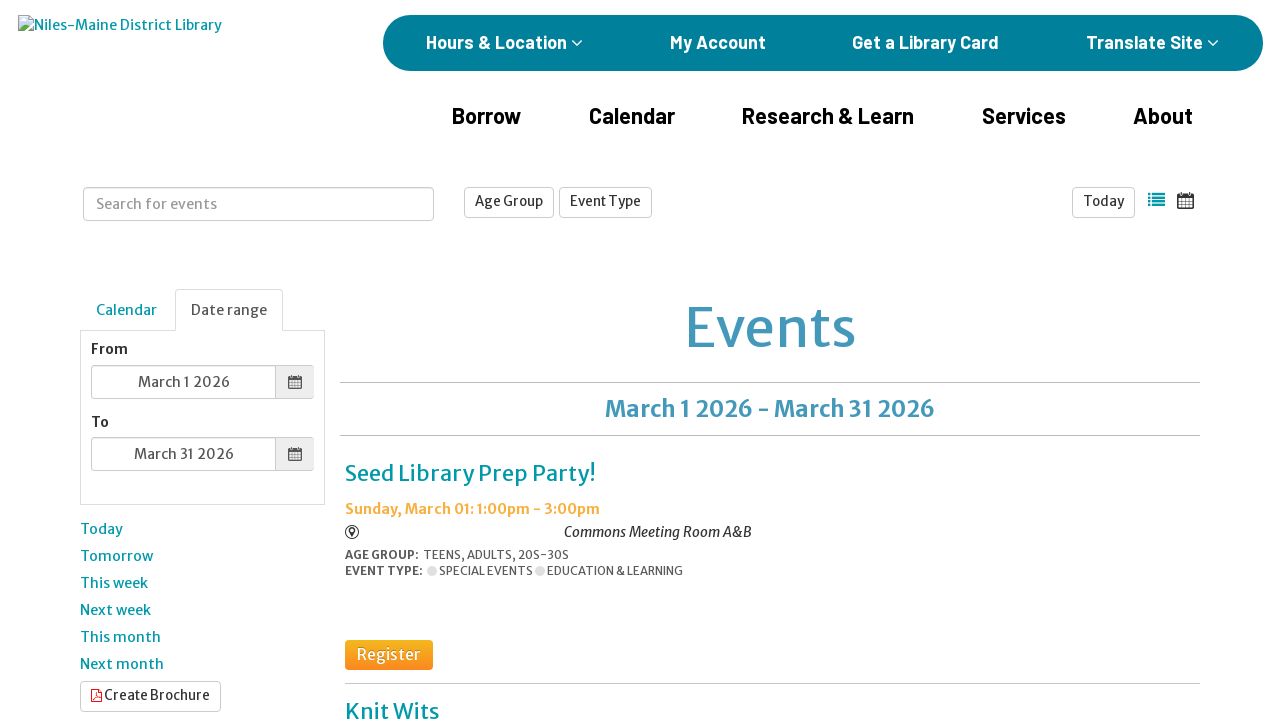

Event data containers loaded on the page
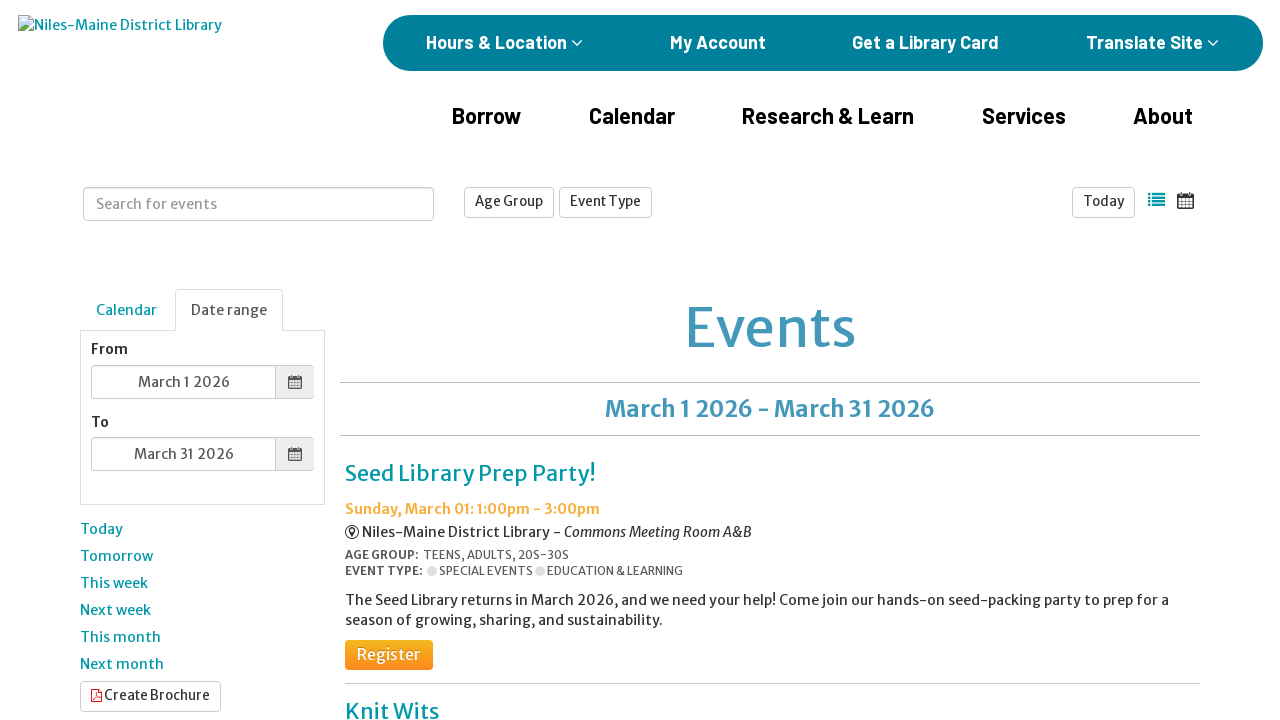

Event title elements are present on the page
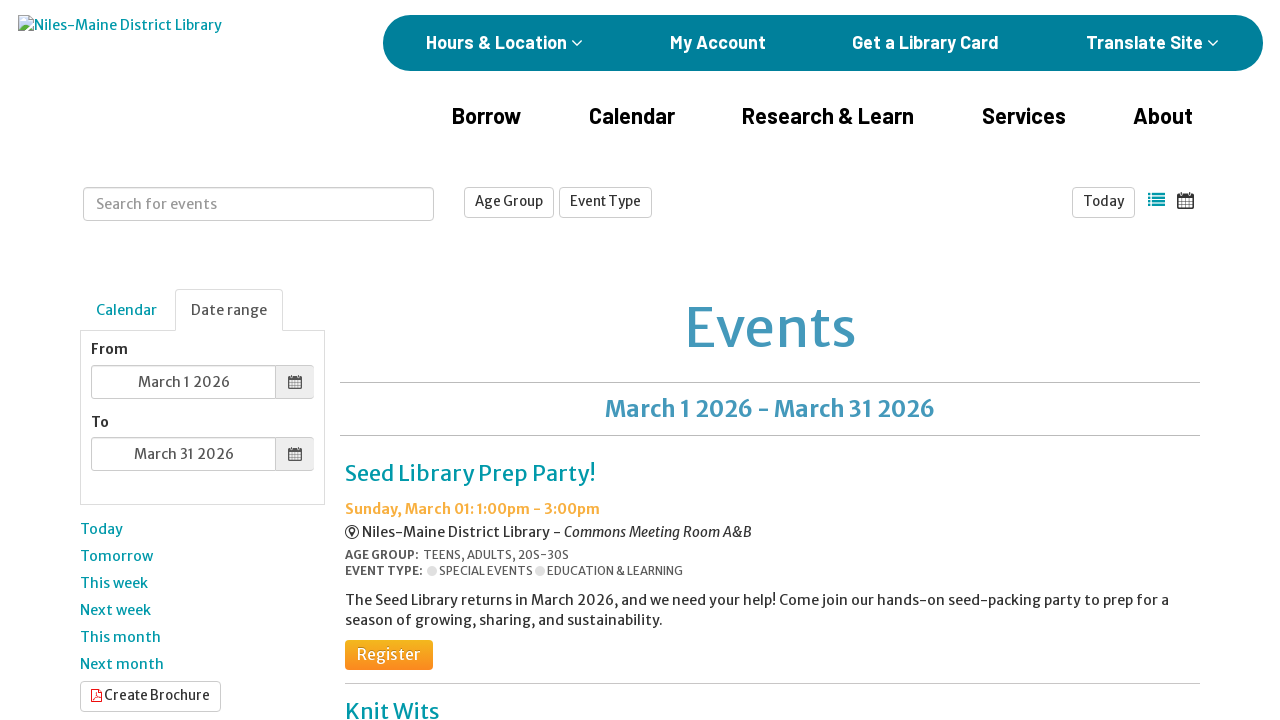

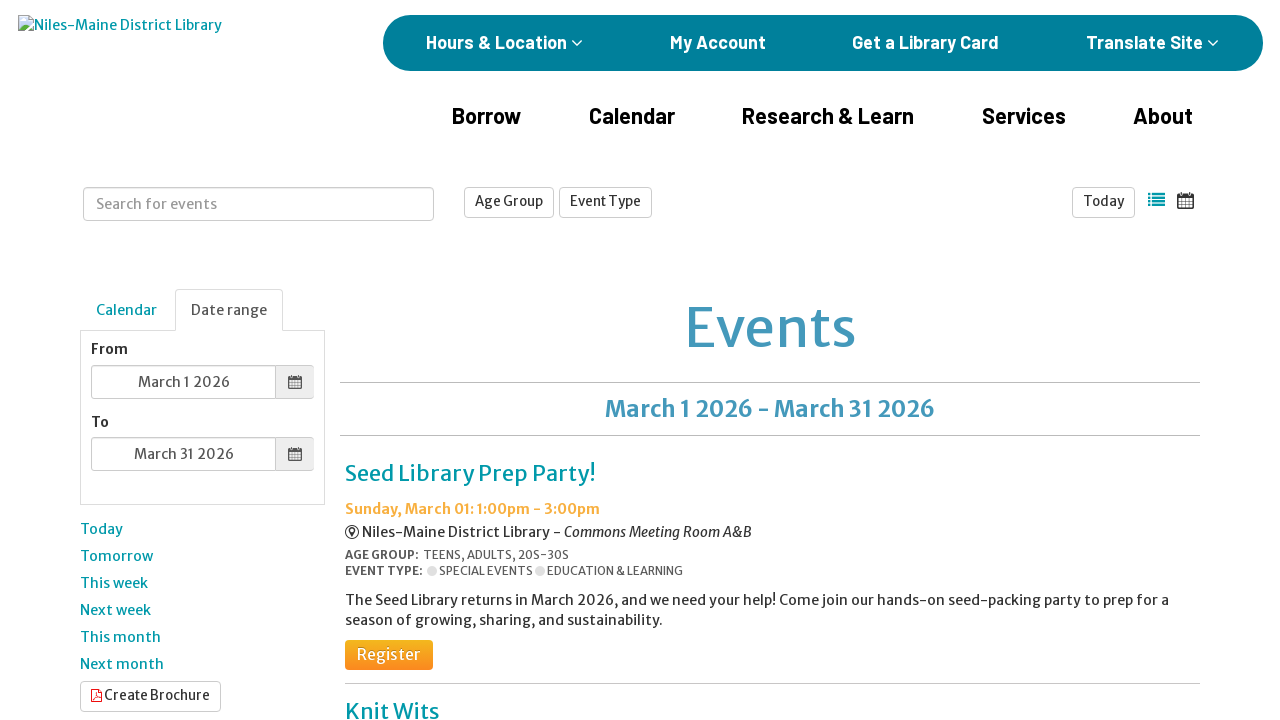